Clicks an Image button and then performs a hover-click action on the same button

Starting URL: https://leafground.com/button.xhtml

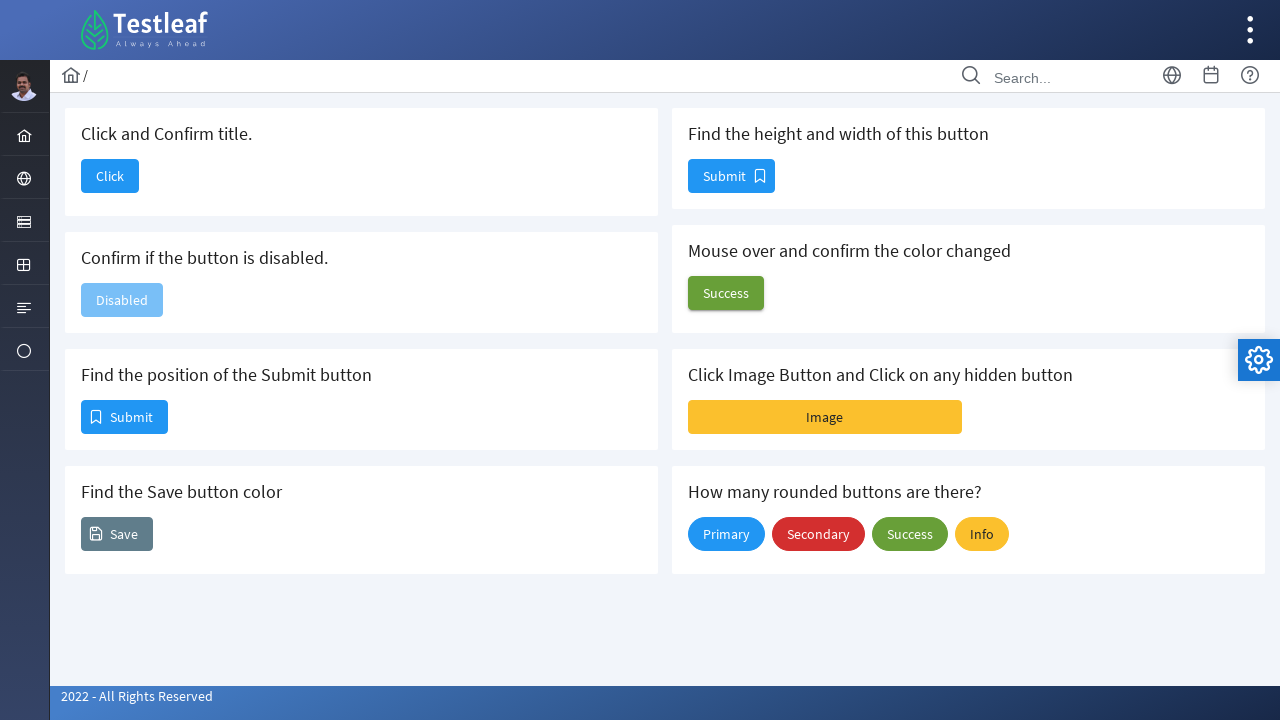

Located the Image button element
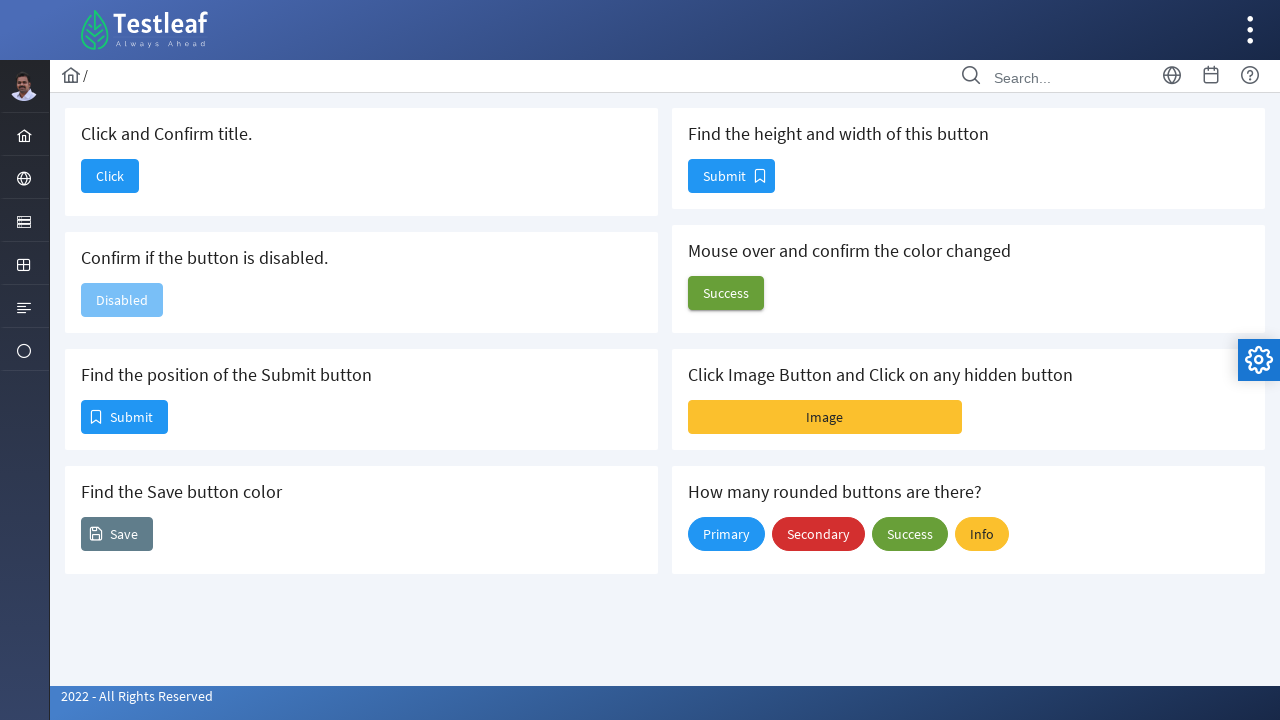

Clicked the Image button at (825, 417) on span:has-text('Image') >> nth=0
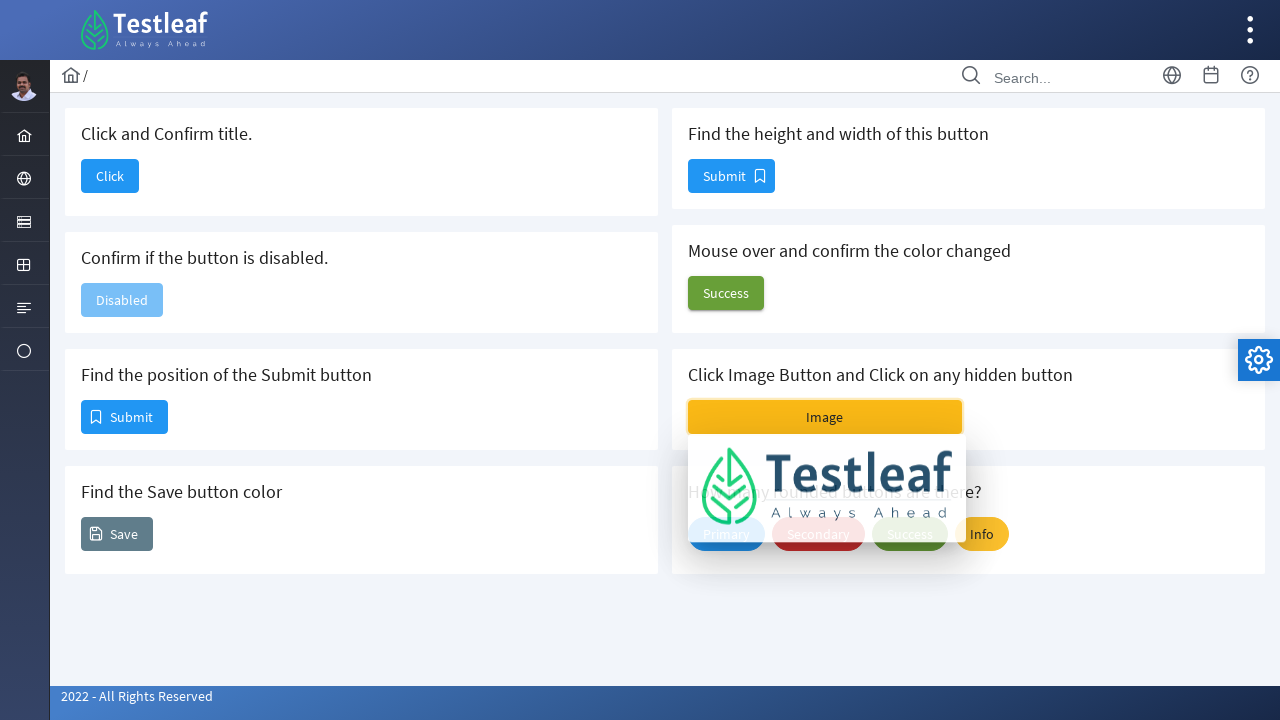

Hovered over the Image button at (825, 417) on span:has-text('Image') >> nth=0
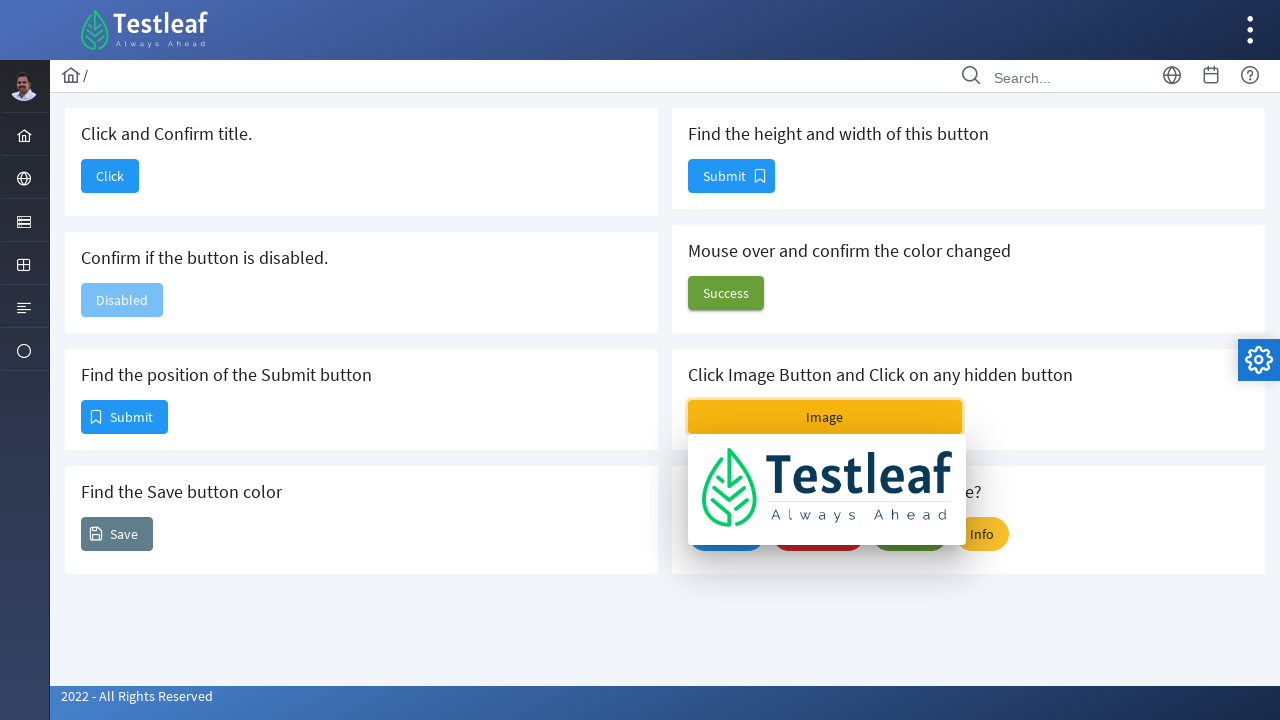

Clicked the Image button after hovering at (825, 417) on span:has-text('Image') >> nth=0
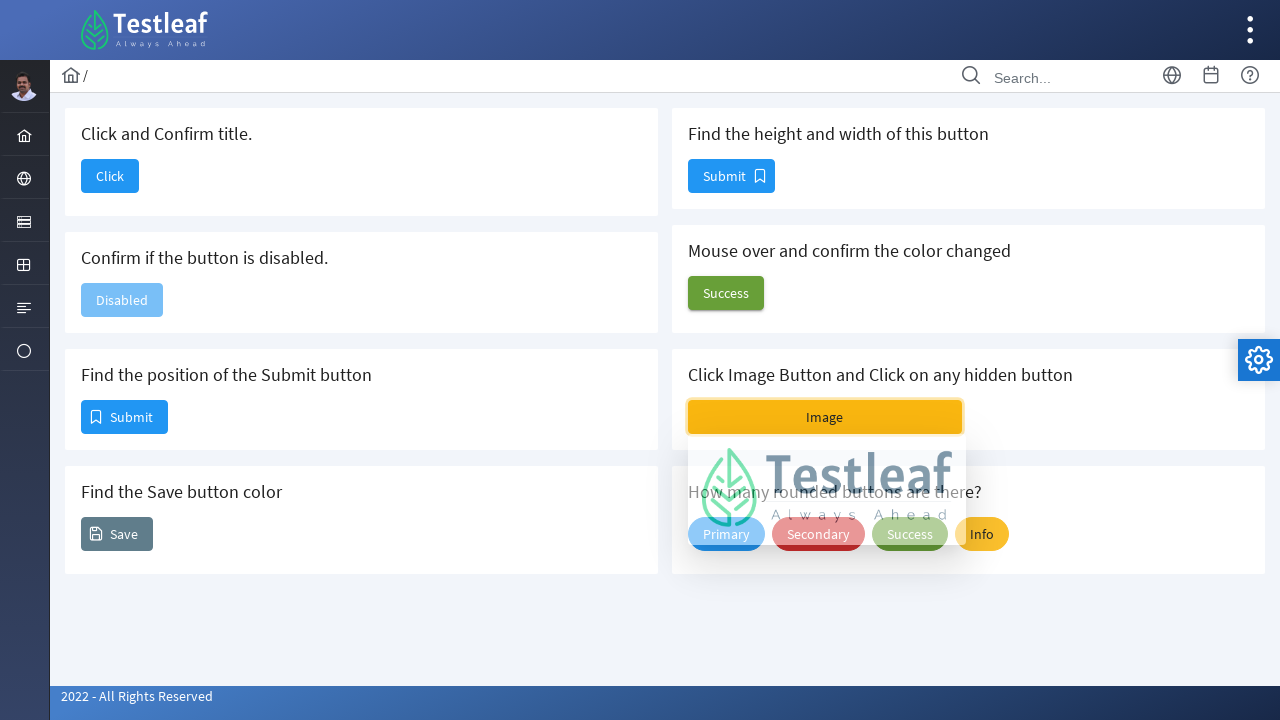

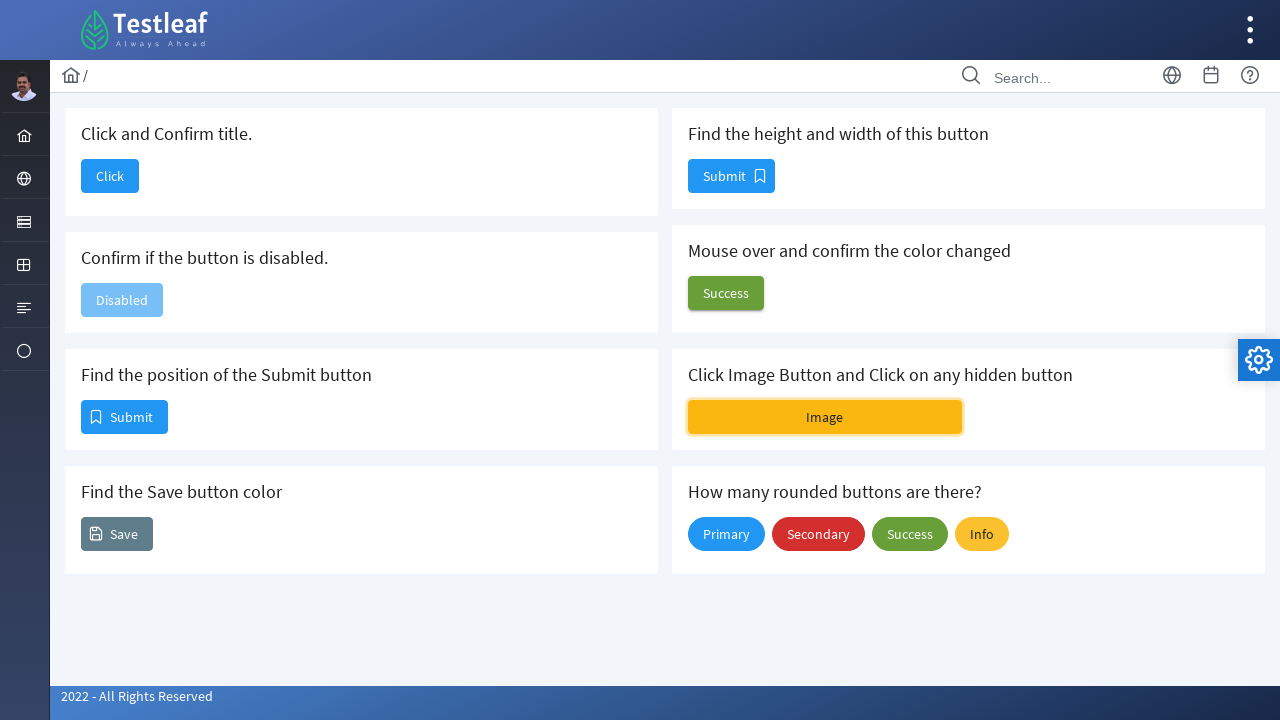